Tests jQuery UI drag and drop functionality by dragging an element from source to destination within an iframe

Starting URL: http://jqueryui.com/droppable/

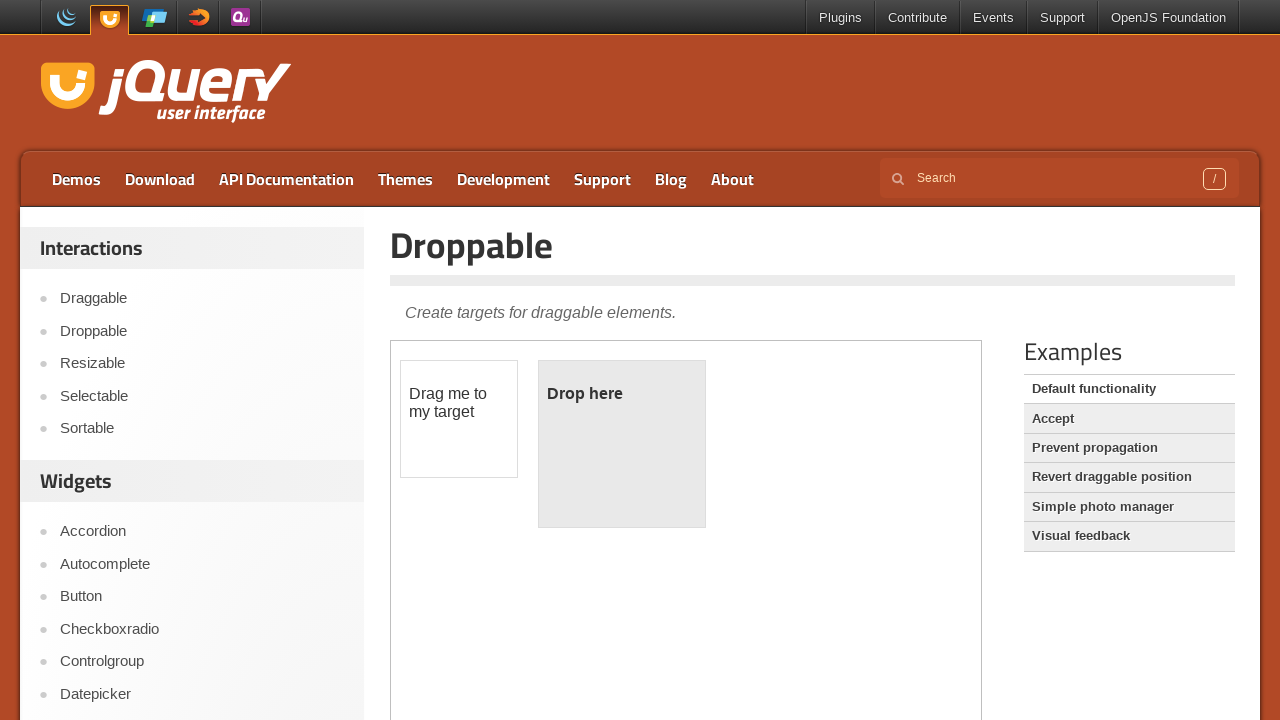

Located the demo-frame iframe
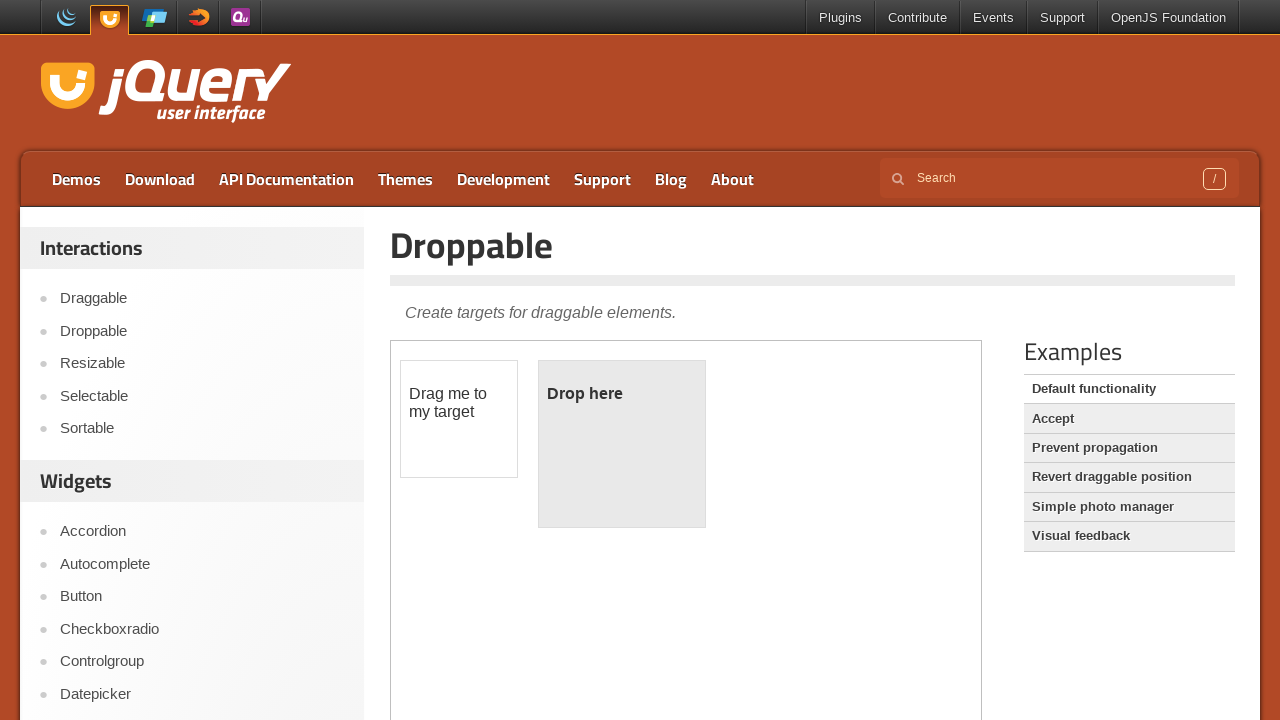

Located the draggable source element within iframe
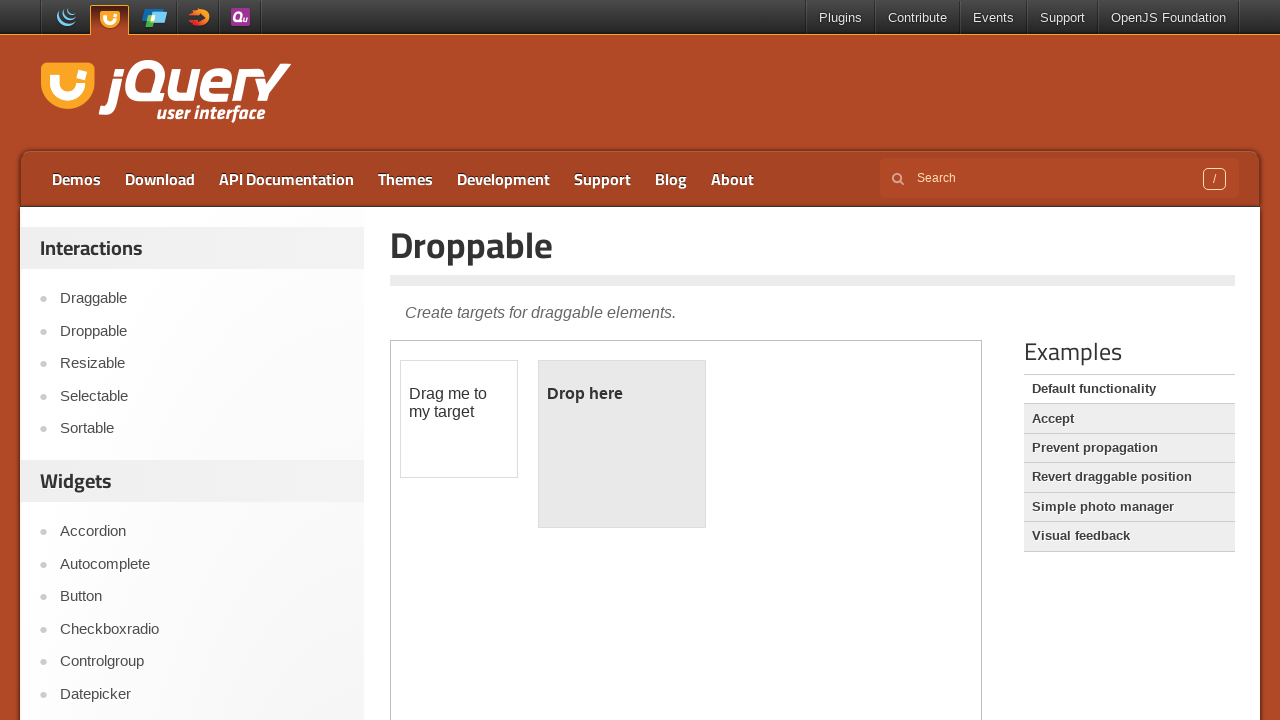

Located the droppable destination element within iframe
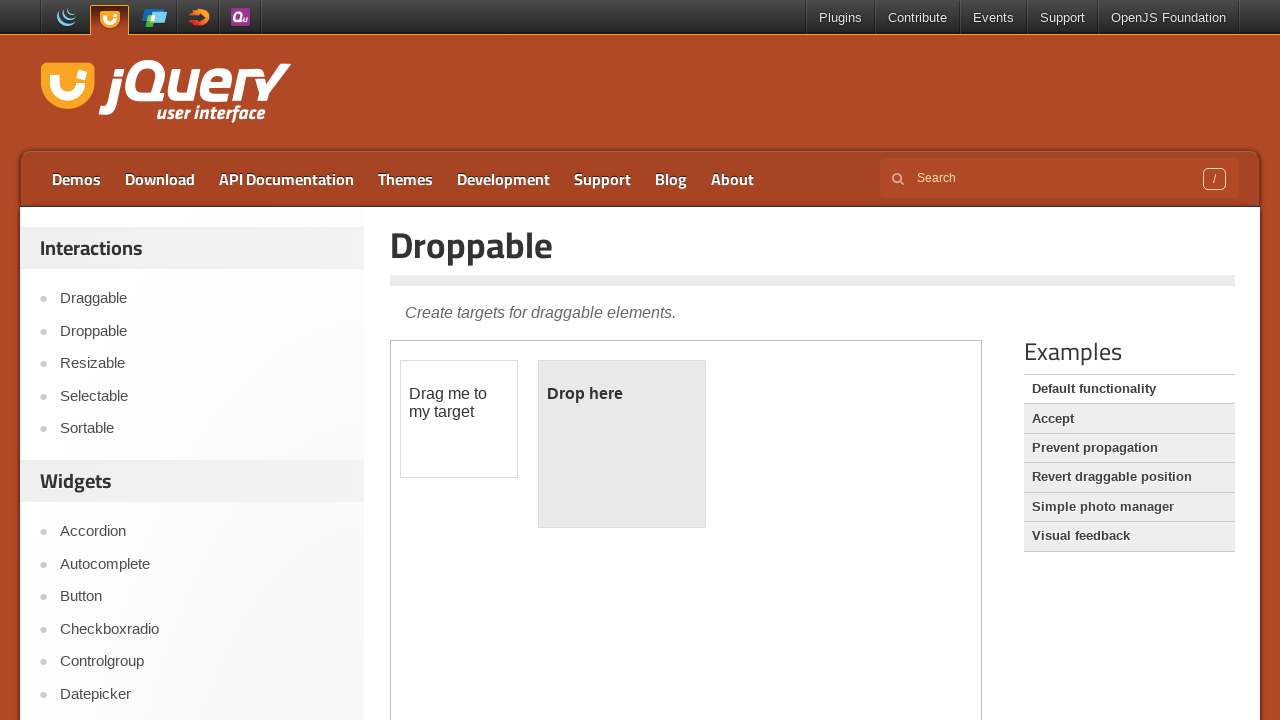

Dragged source element to destination element at (622, 444)
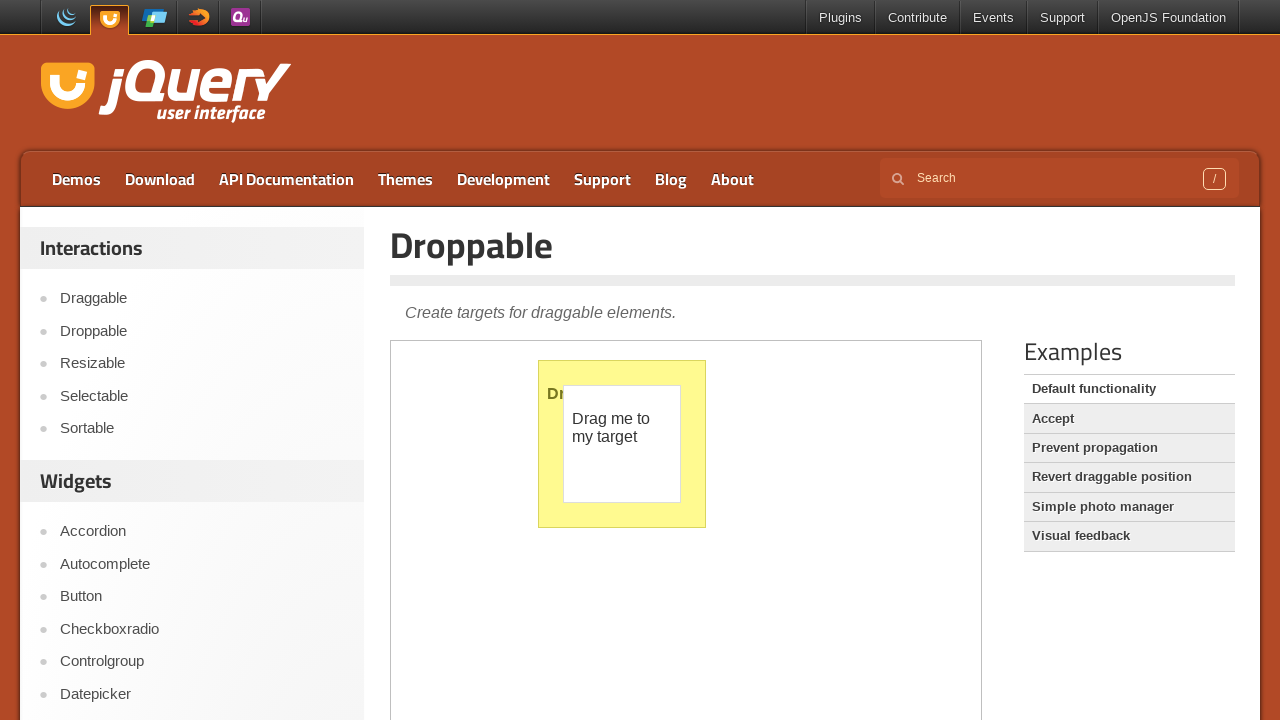

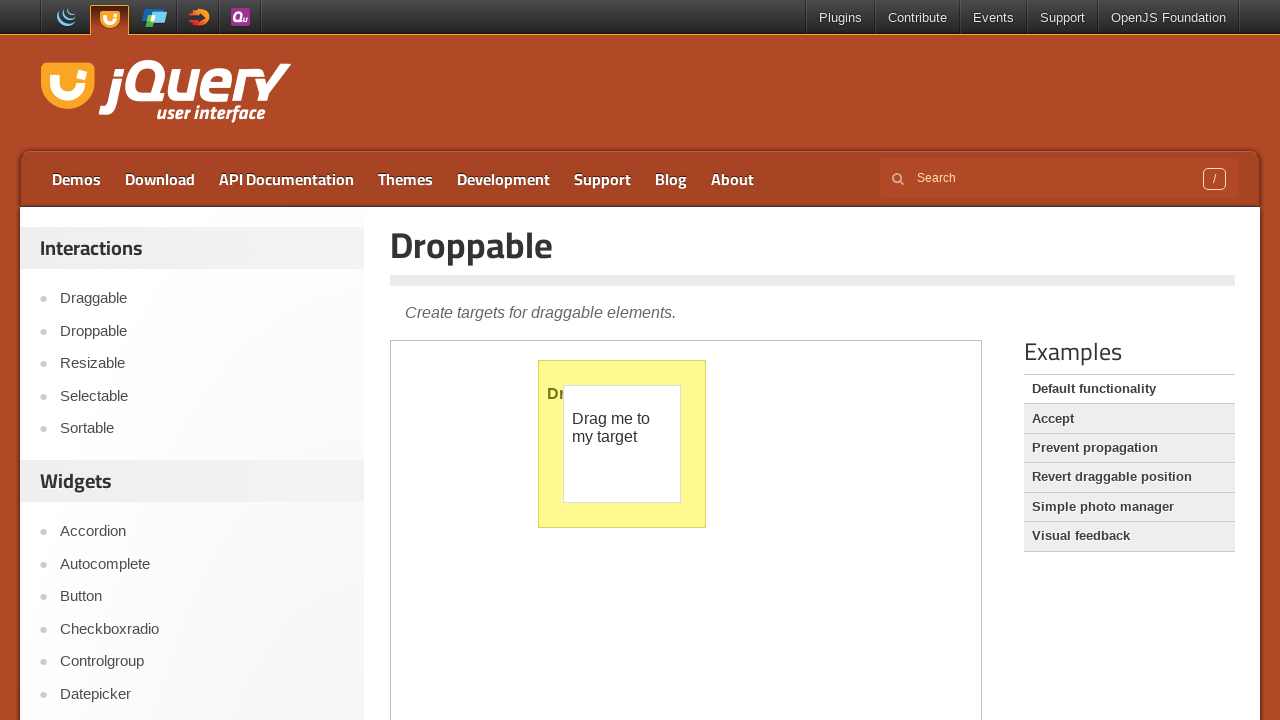